Tests closing an entry advertisement modal on a practice automation website by clicking the close button in the modal footer.

Starting URL: http://the-internet.herokuapp.com/entry_ad

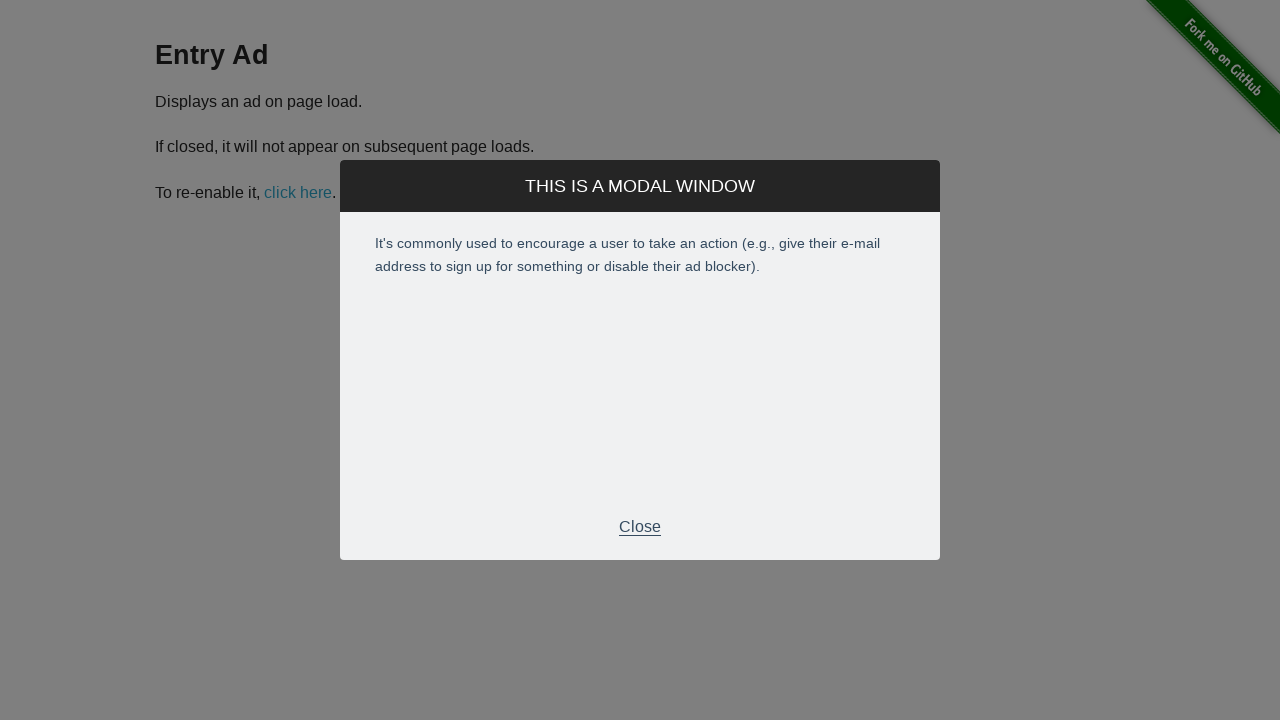

Entry advertisement modal appeared with close button visible
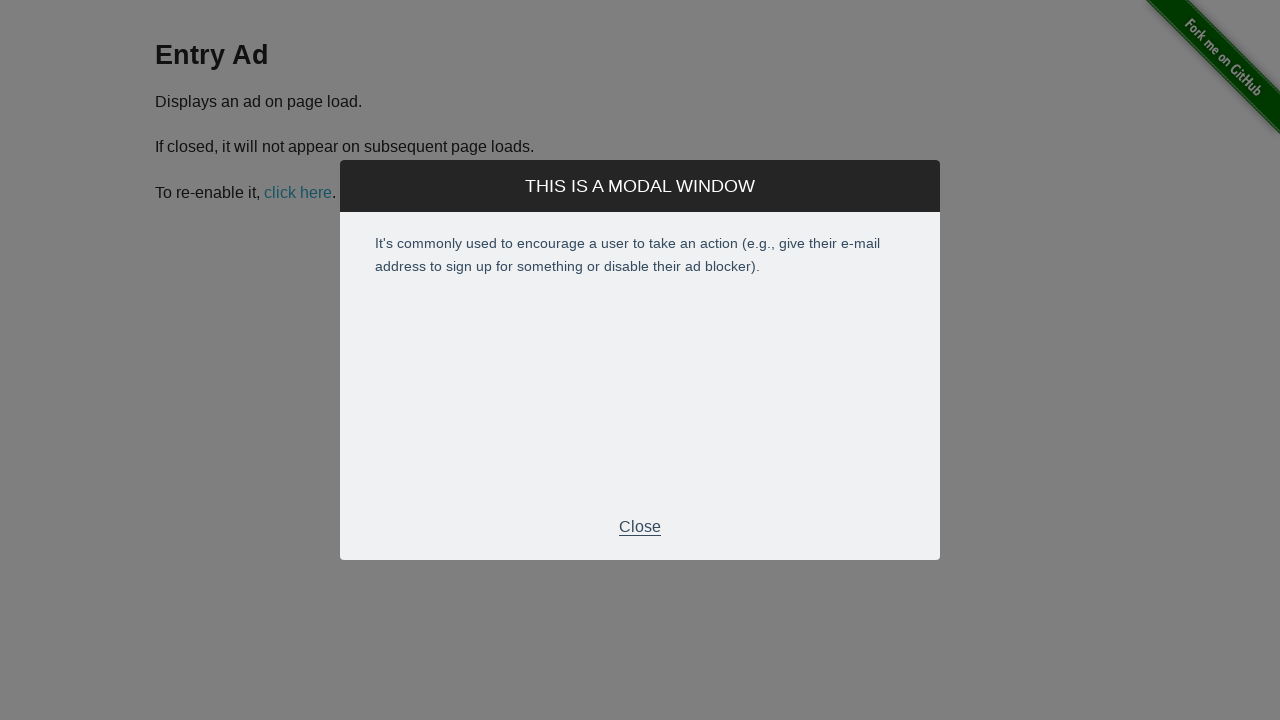

Clicked close button in modal footer at (640, 527) on .modal-footer > p
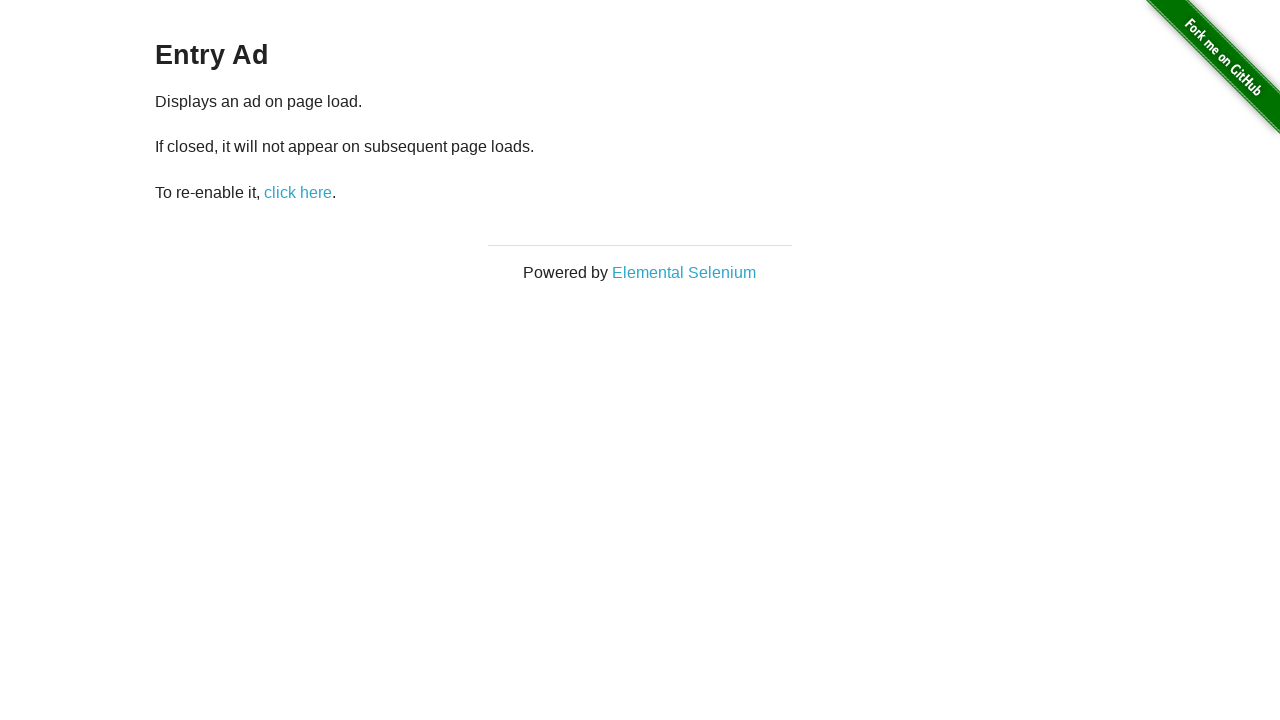

Entry advertisement modal closed successfully
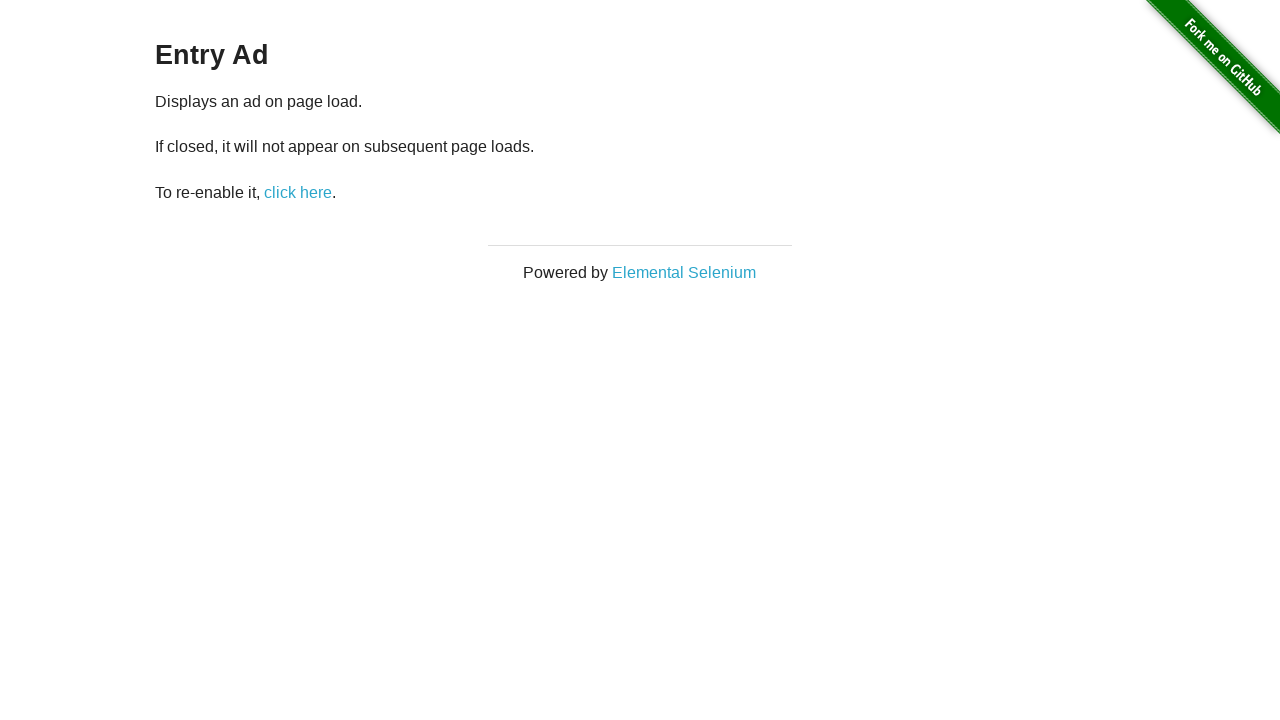

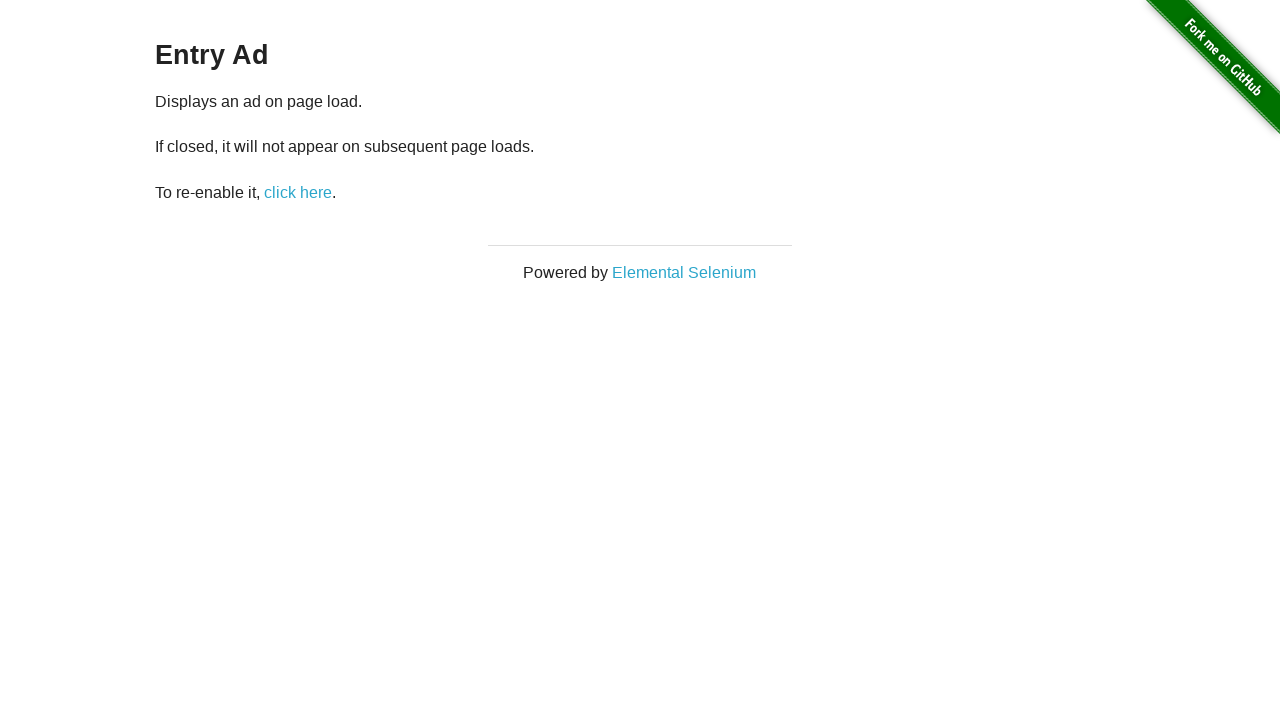